Navigates to the OrangeHRM demo site and verifies the page loads successfully by waiting for the page content to be visible.

Starting URL: https://opensource-demo.orangehrmlive.com/

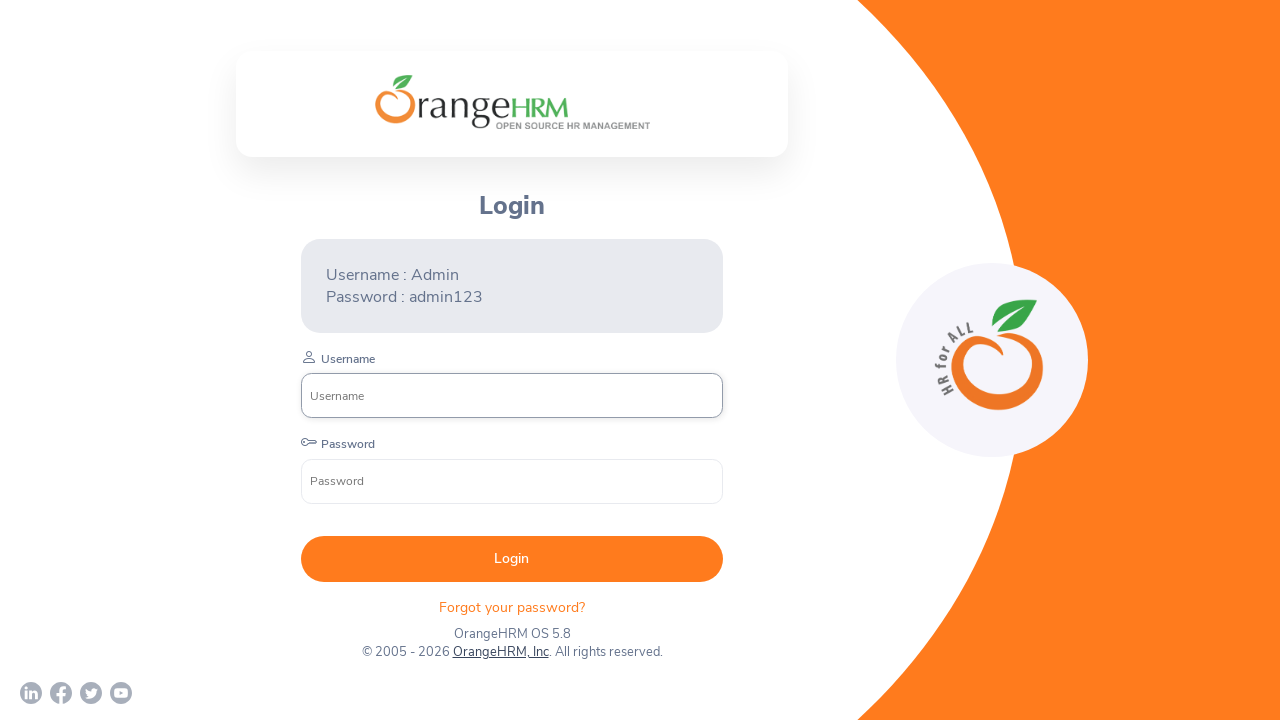

Page DOM content loaded
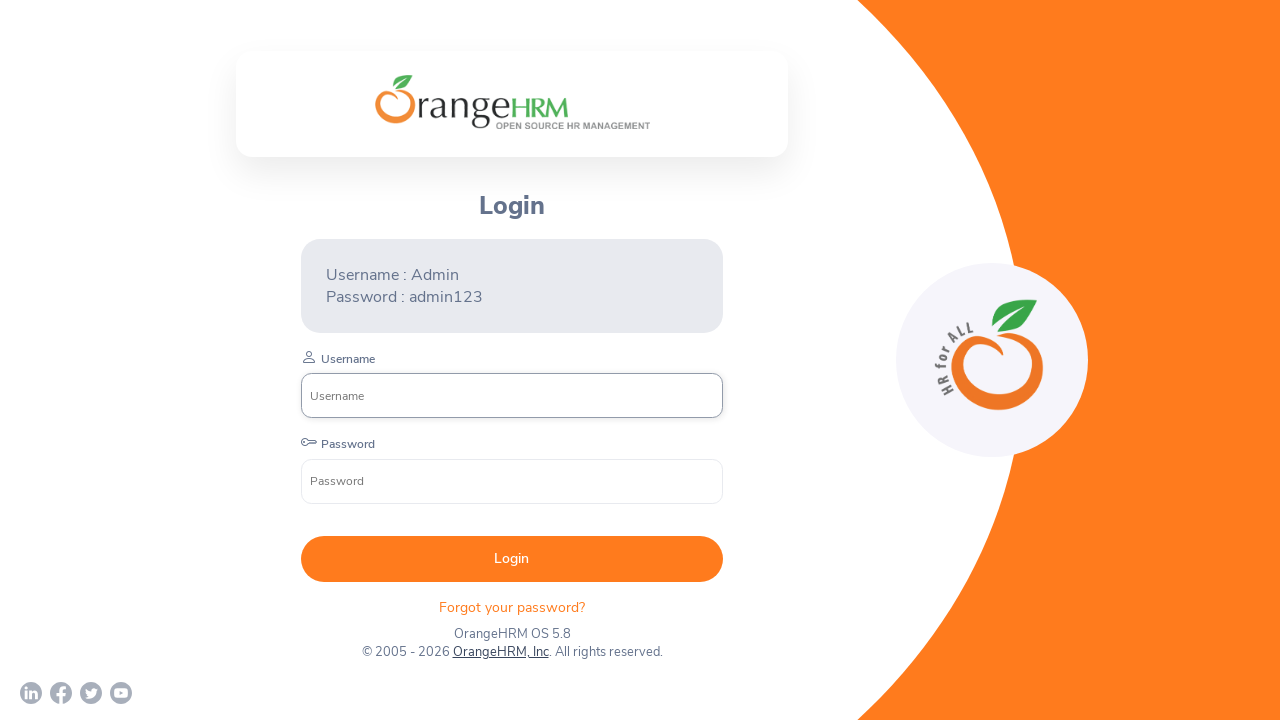

Company branding logo visible - OrangeHRM login page loaded successfully
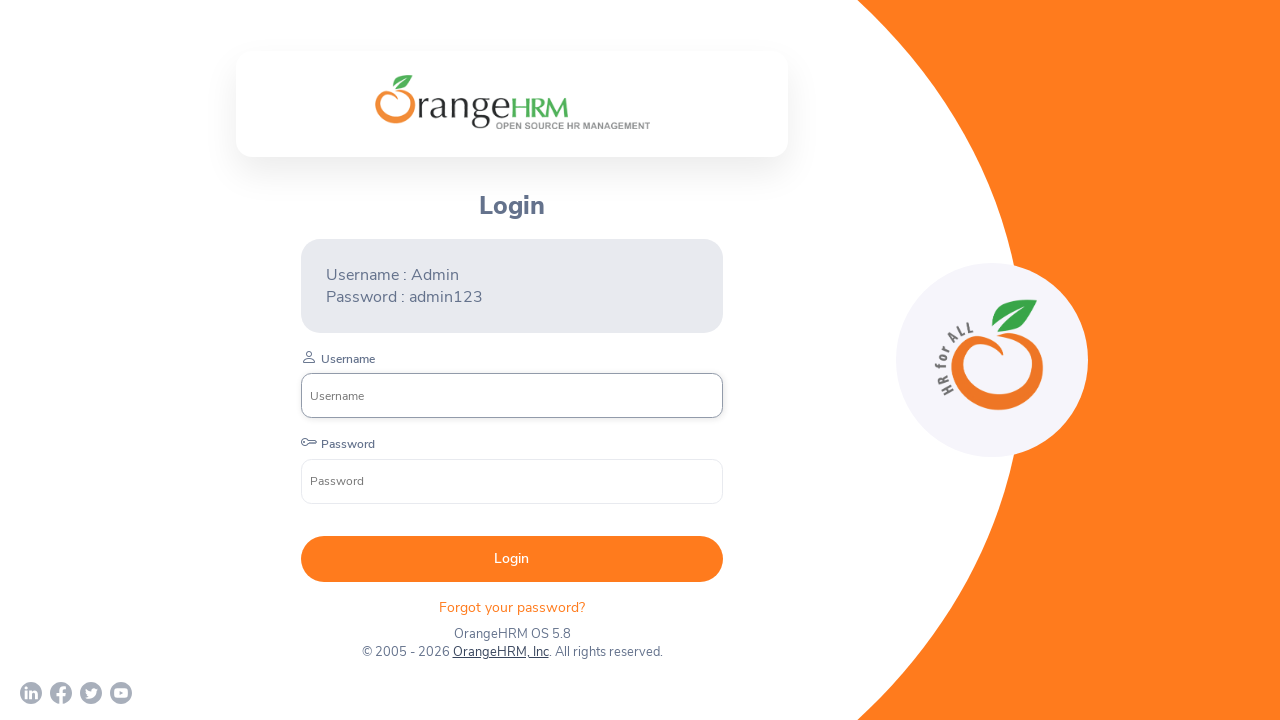

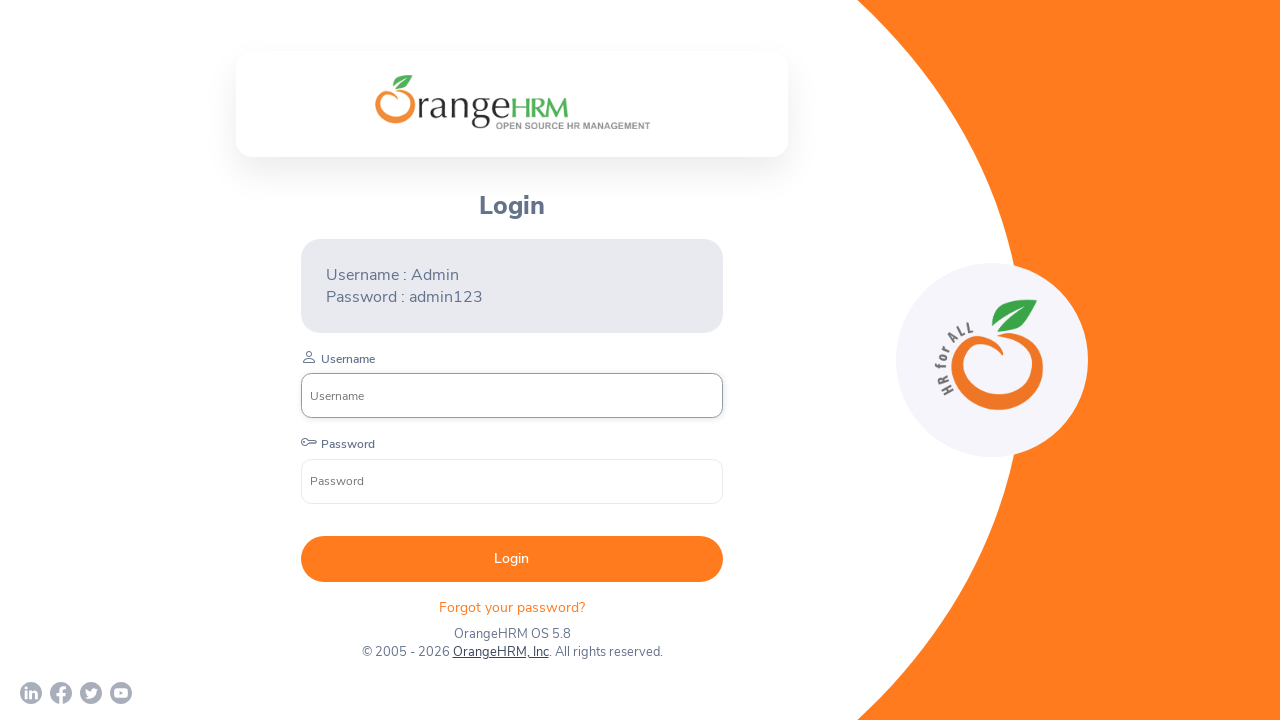